Tests alert handling functionality by triggering JavaScript alerts and confirm dialogs, accepting and dismissing them

Starting URL: https://rahulshettyacademy.com/AutomationPractice/

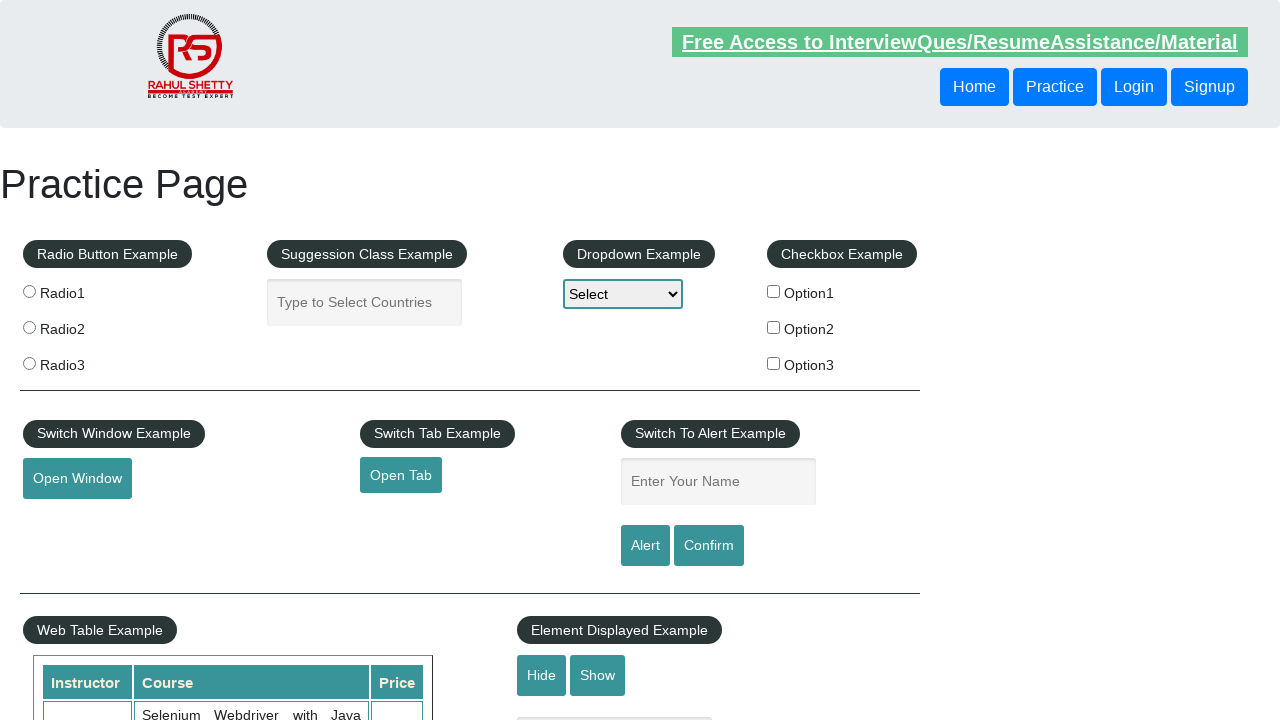

Filled name field with 'Rahul' on #name
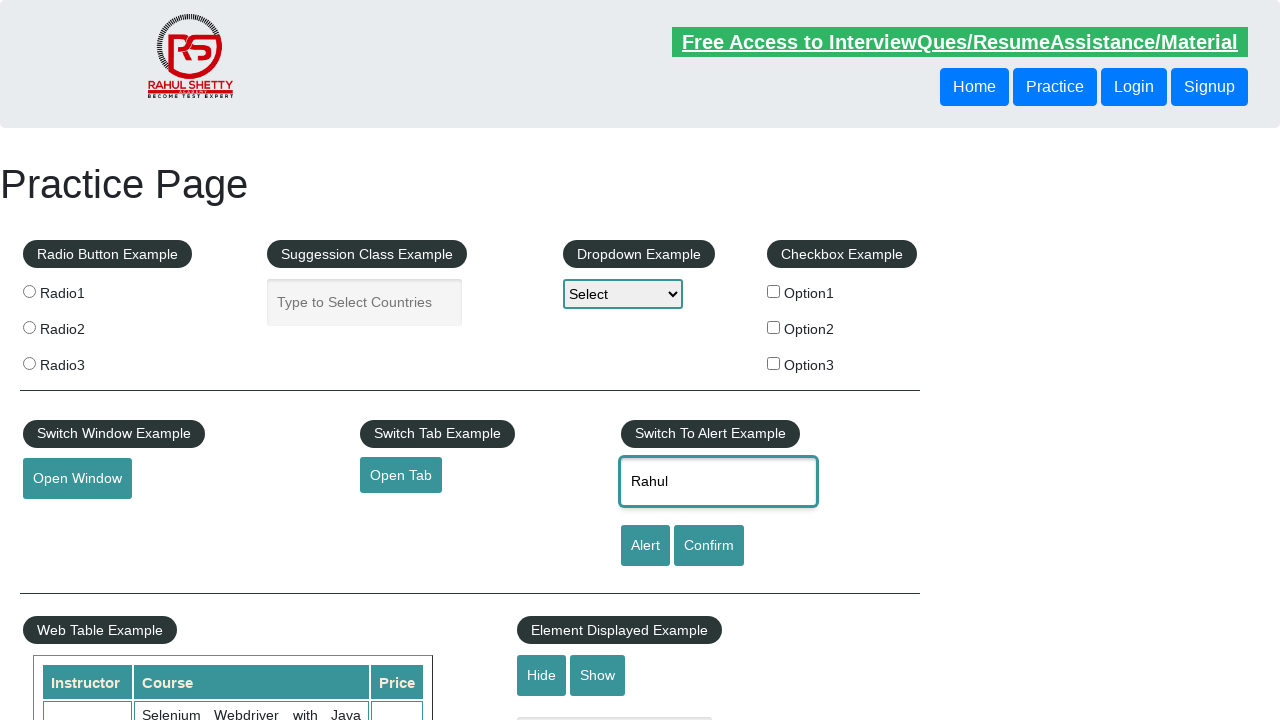

Clicked alert button to trigger JavaScript alert at (645, 546) on input[id='alertbtn']
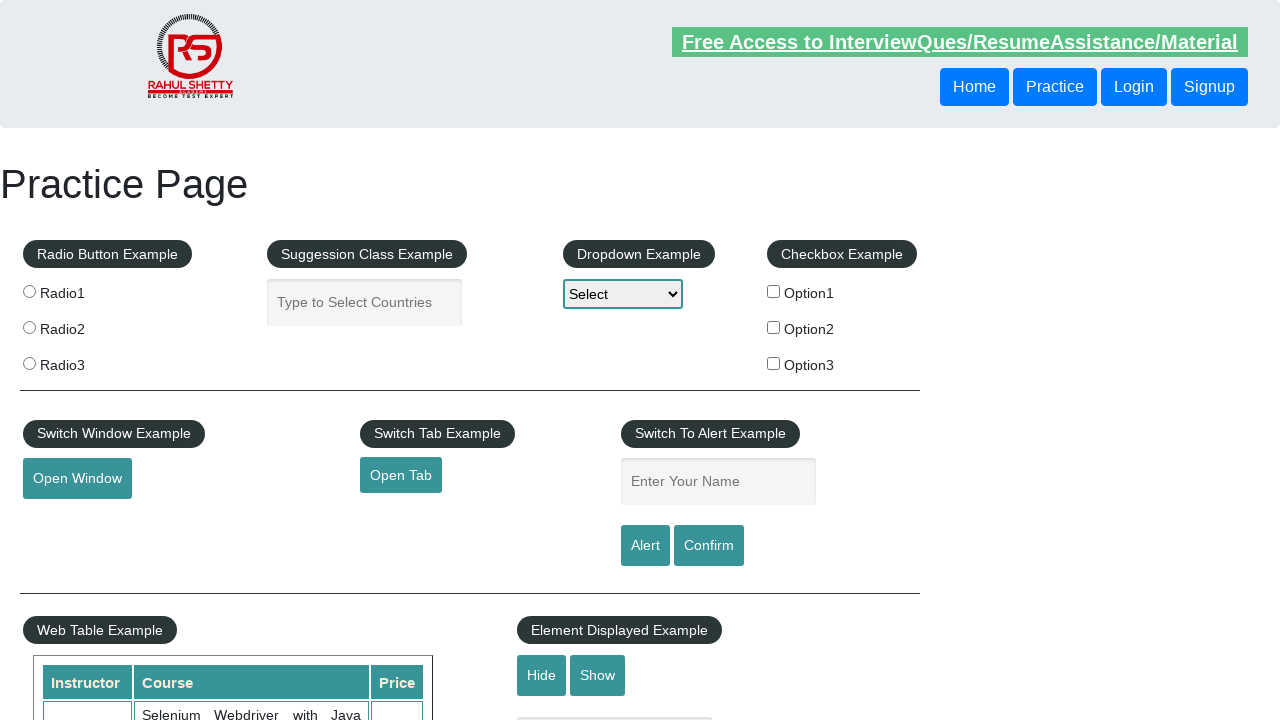

Set up dialog handler to accept alerts
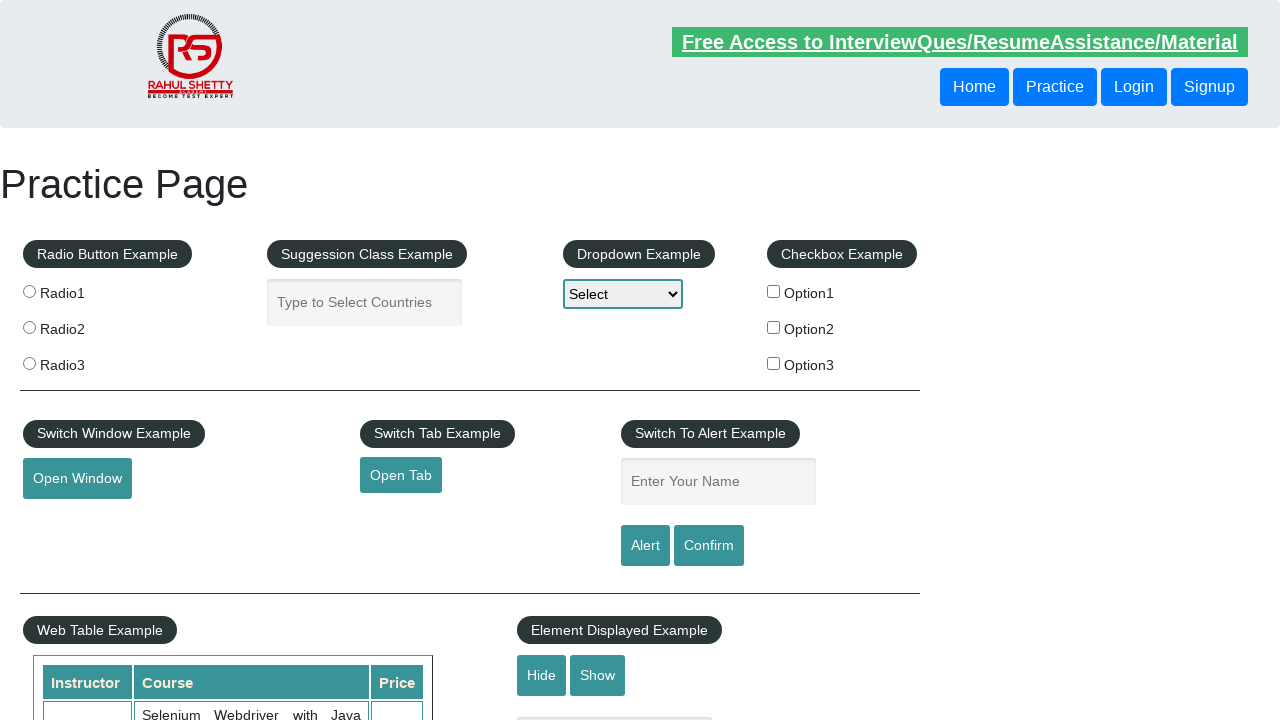

Re-triggered alert button and accepted the alert at (645, 546) on input[id='alertbtn']
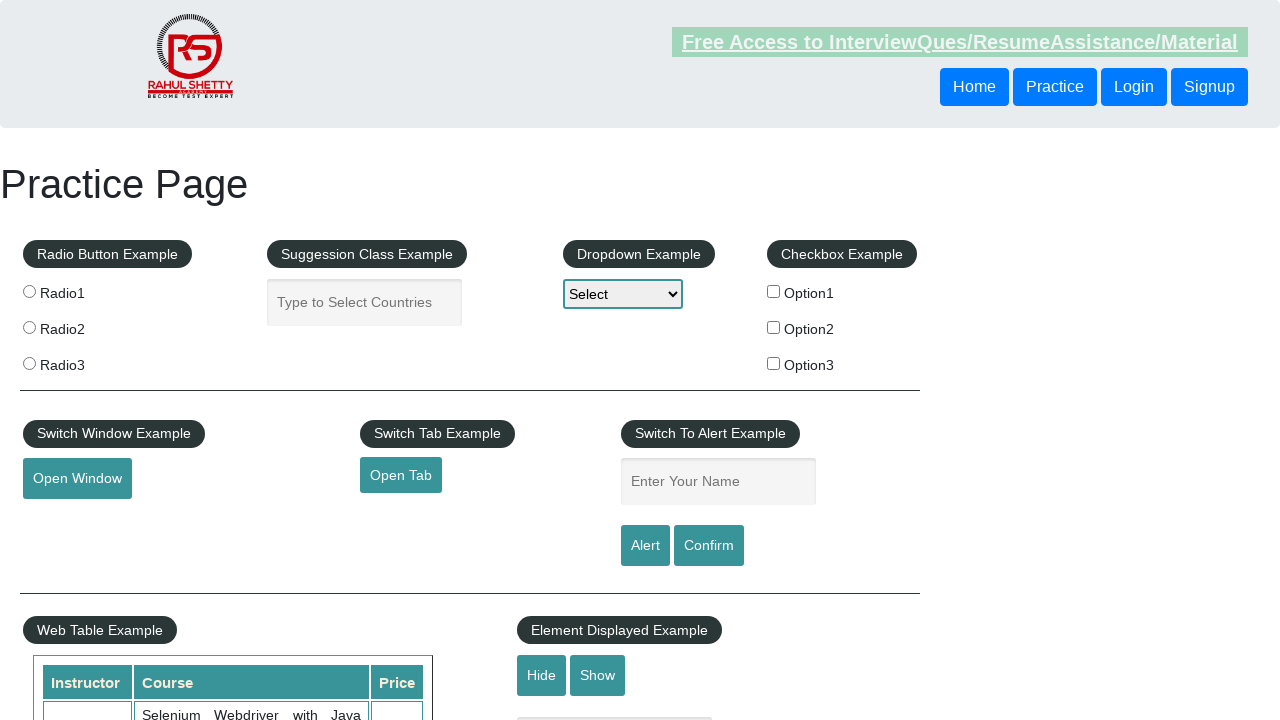

Filled name field with 'Rahul' again on #name
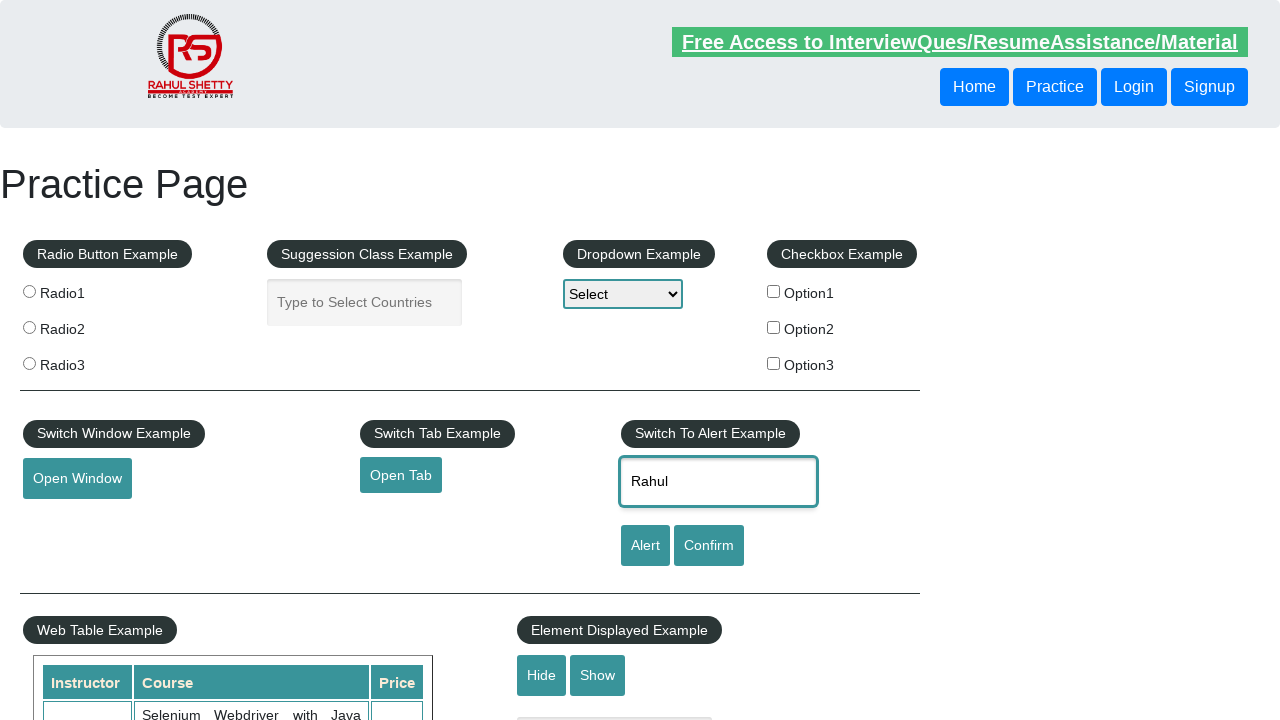

Clicked confirm button to trigger confirm dialog at (709, 546) on input[id='confirmbtn']
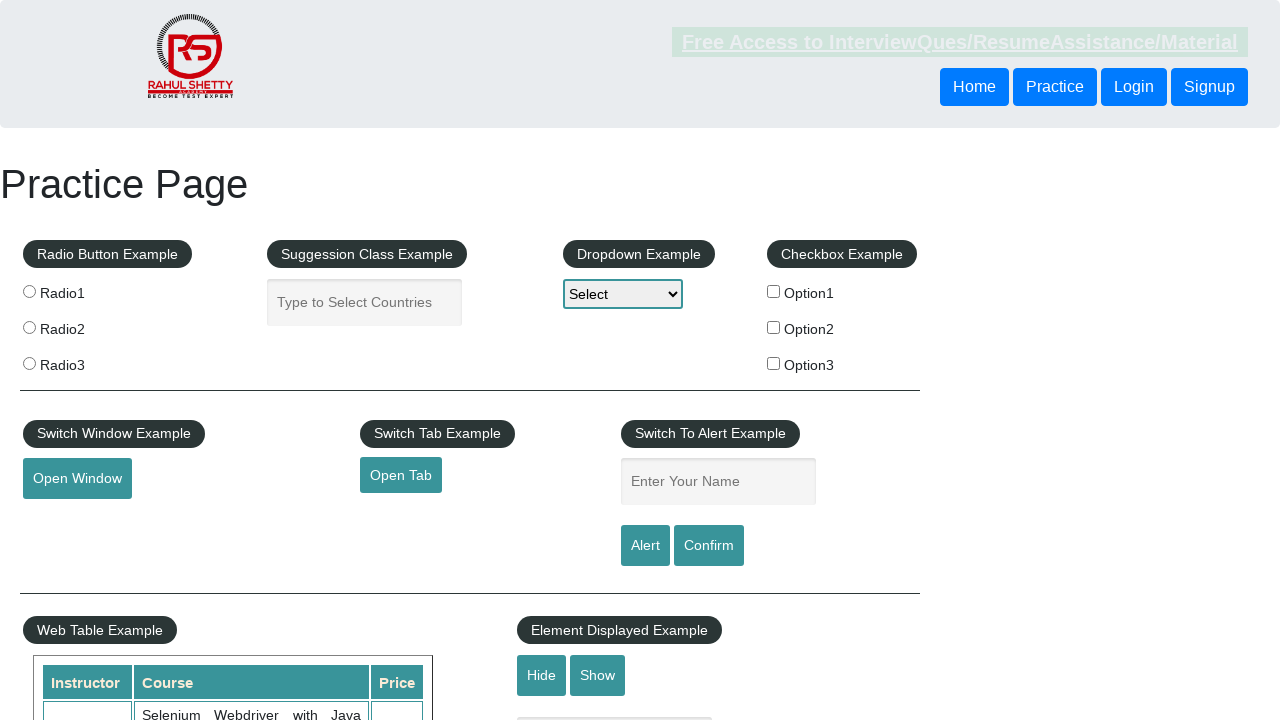

Set up dialog handler to dismiss dialogs
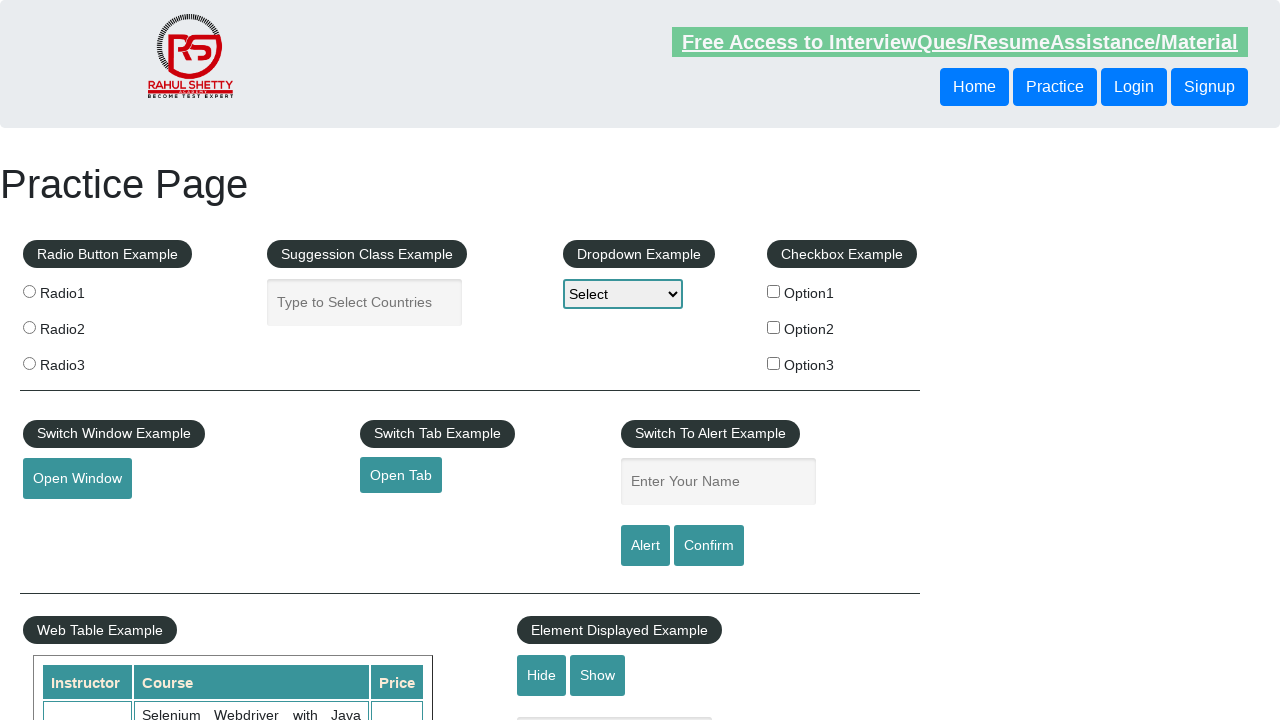

Re-triggered confirm button and dismissed the dialog at (709, 546) on input[id='confirmbtn']
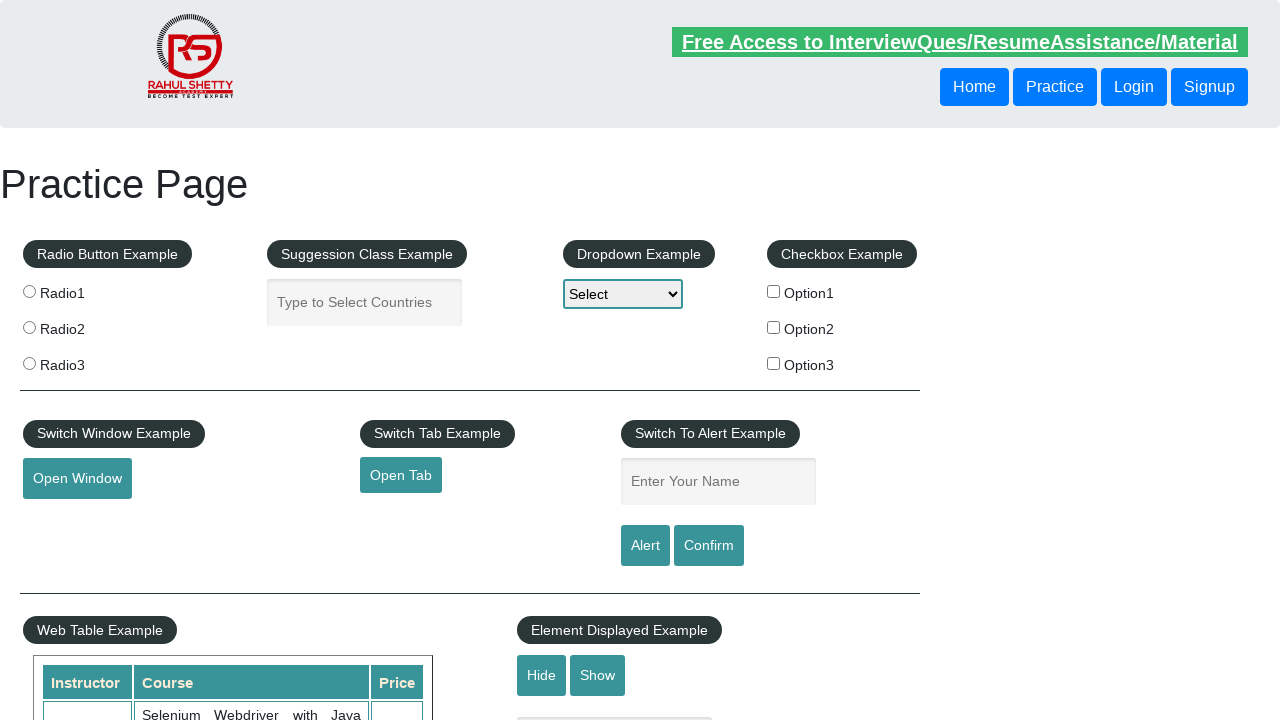

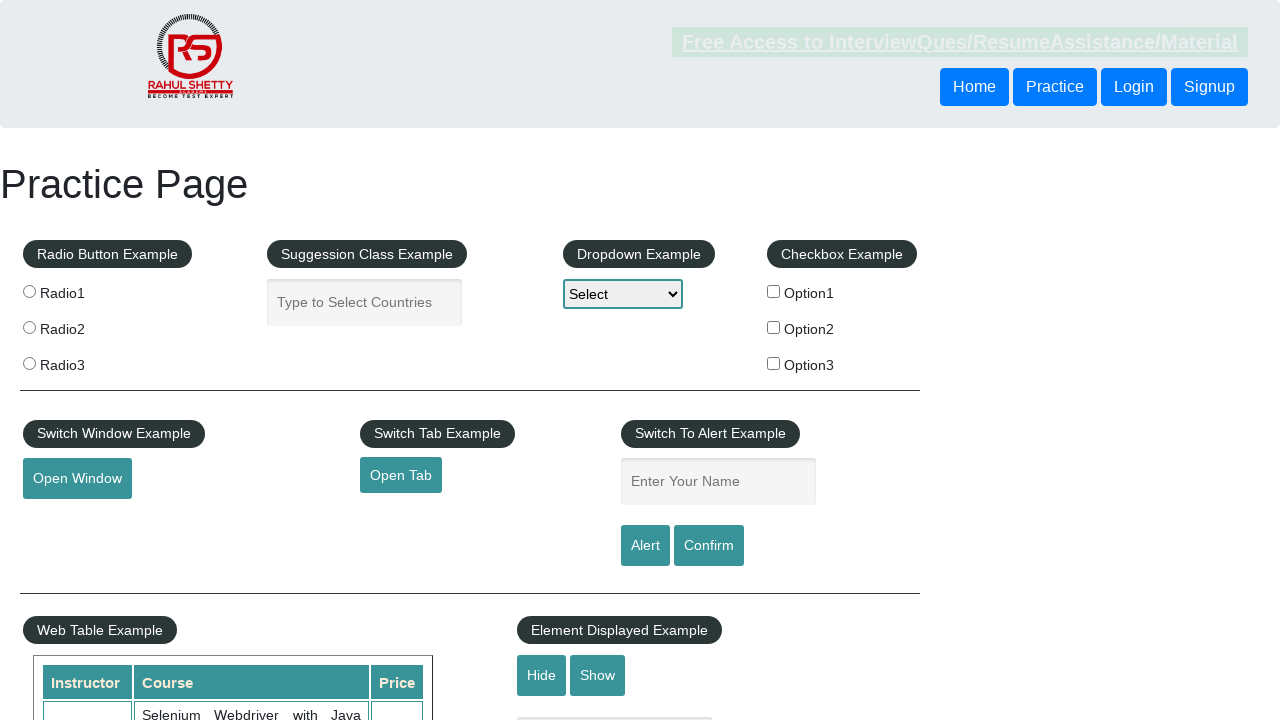